Tests that the OrangeHRM homepage loads correctly by verifying the page title

Starting URL: https://opensource-demo.orangehrmlive.com/

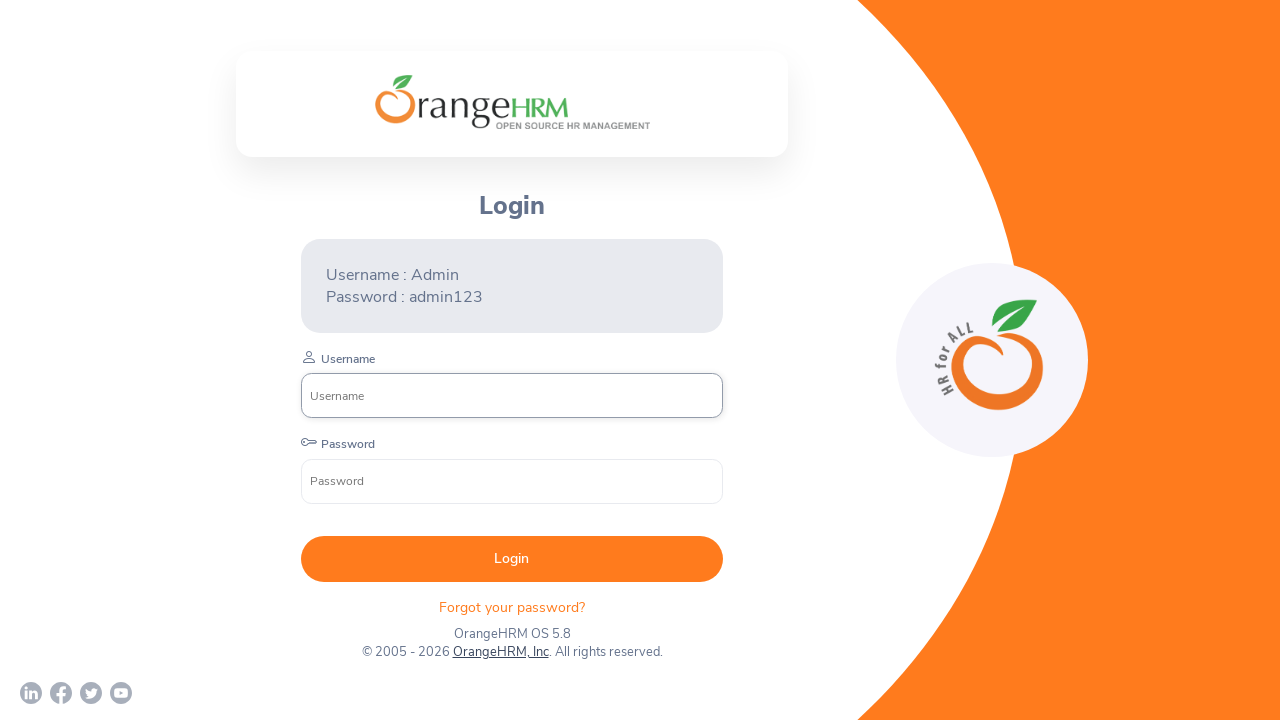

Verified page title equals 'OrangeHRM'
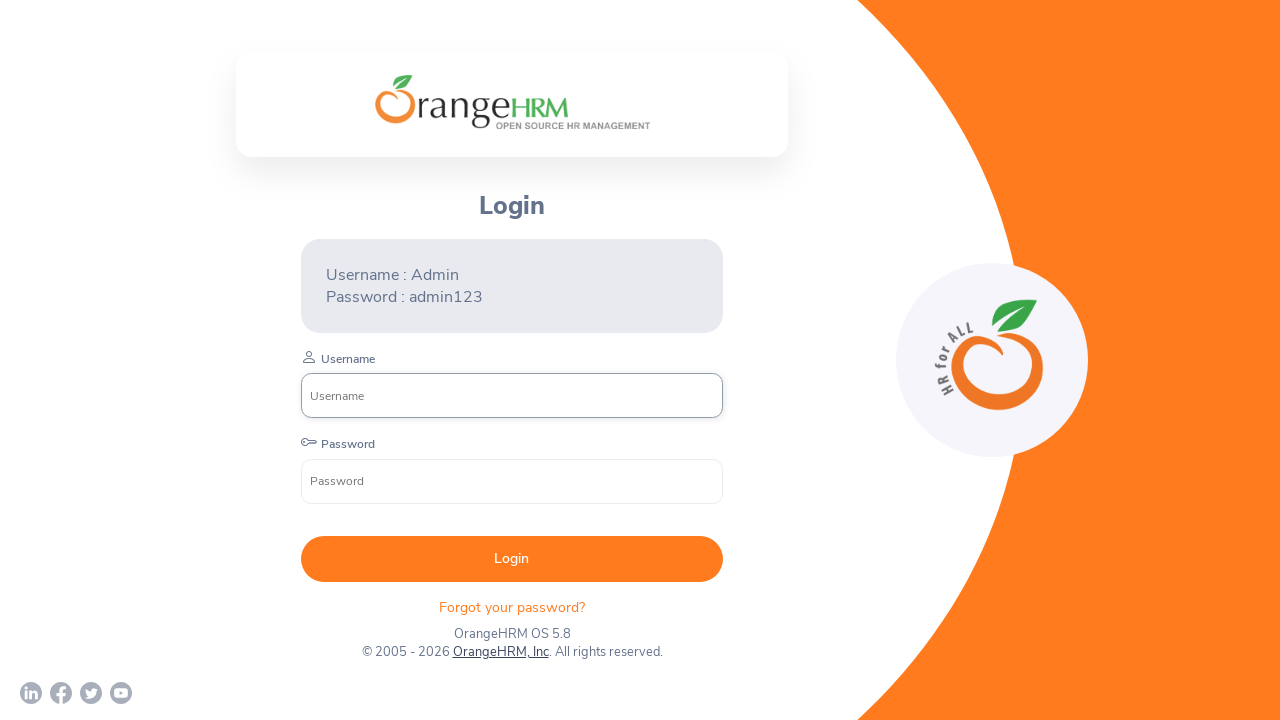

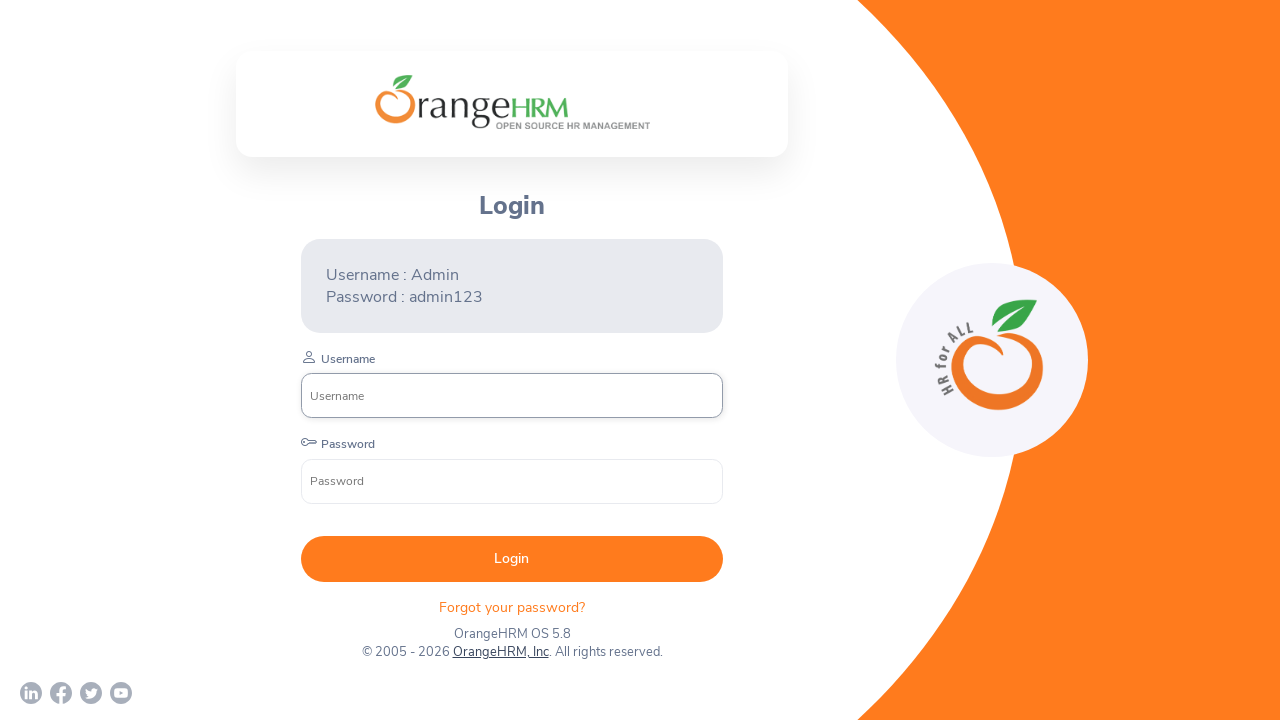